Tests dropdown menu functionality by selecting India (IND) from a country select dropdown on a demo site

Starting URL: https://www.globalsqa.com/demo-site/select-dropdown-menu/

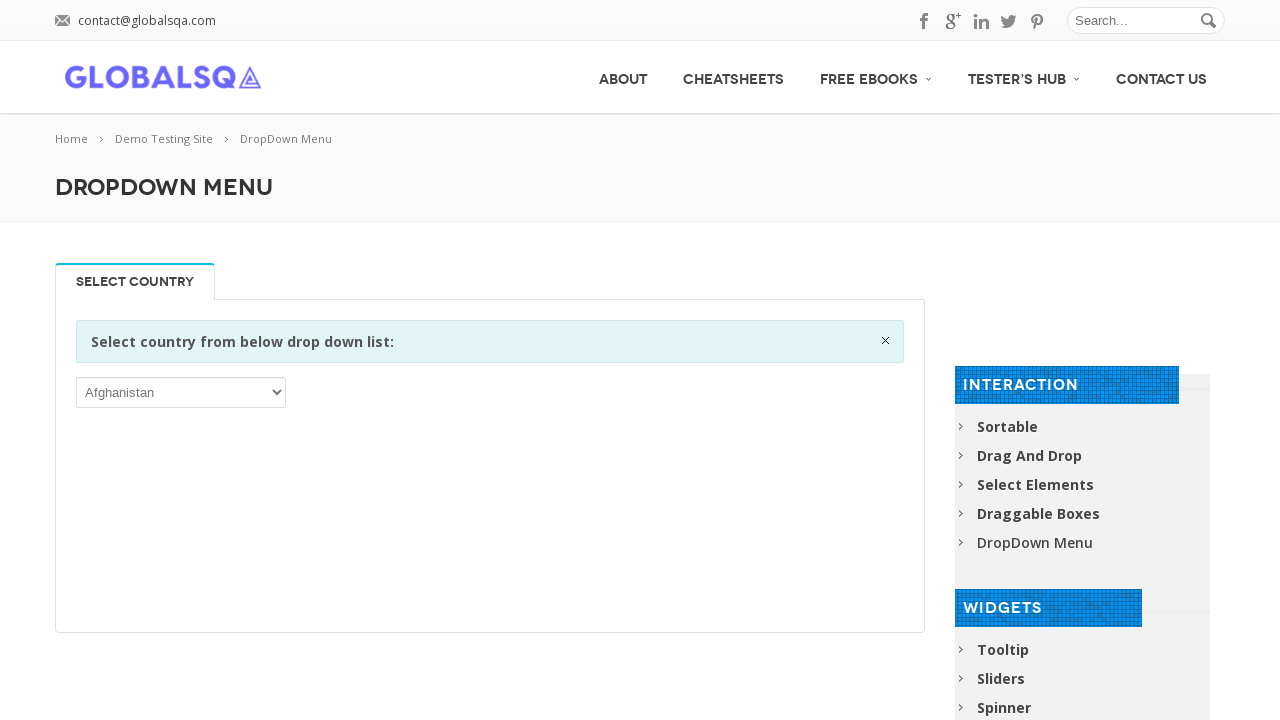

Waited for country dropdown selector to be visible
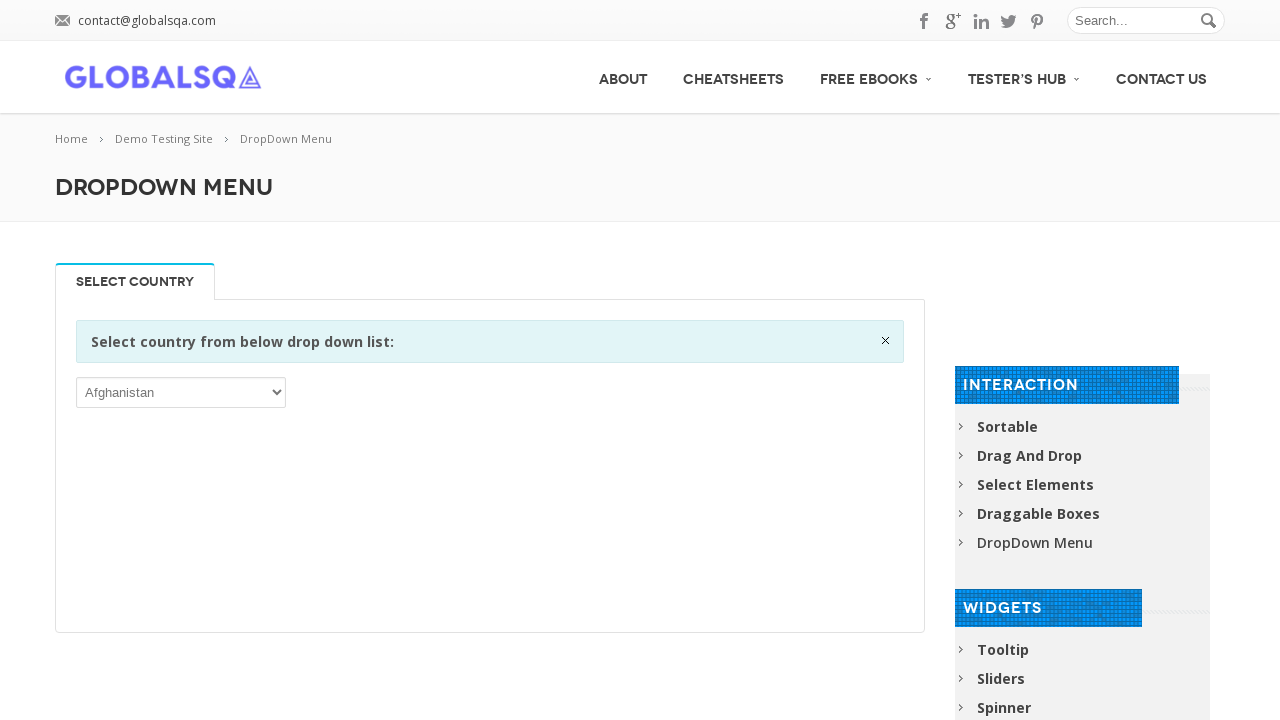

Selected India (IND) from the country dropdown menu on select
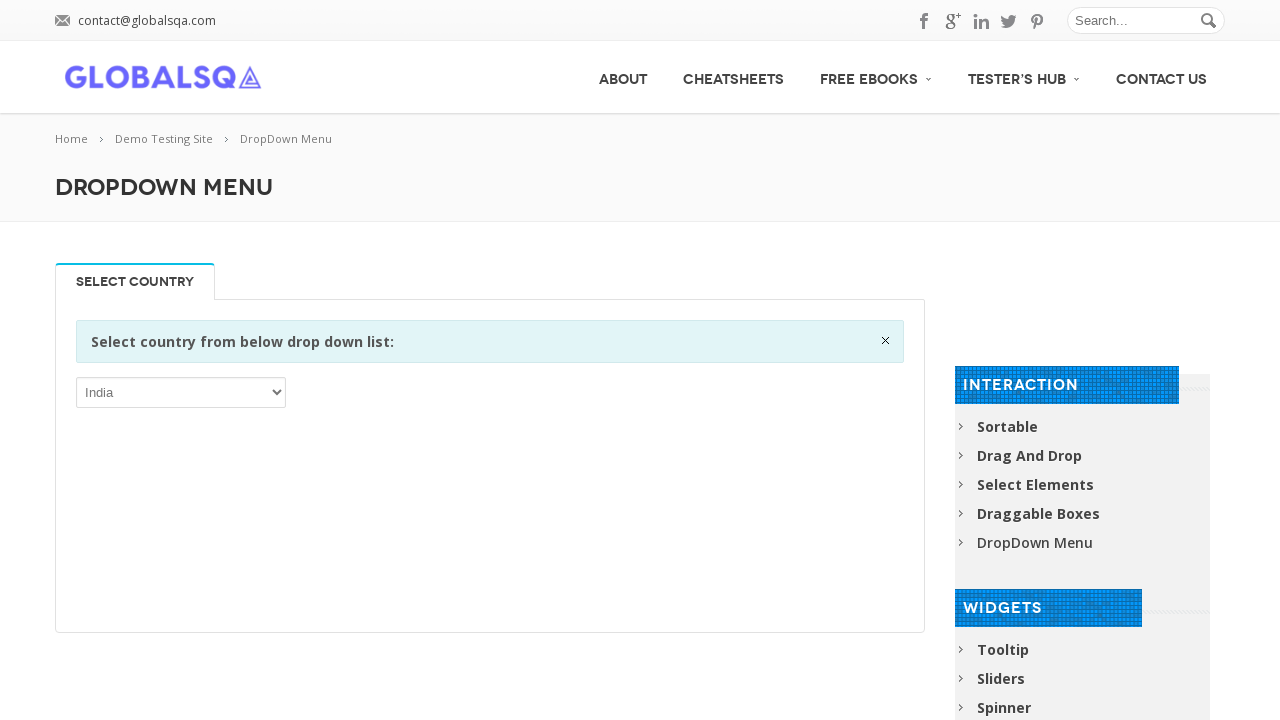

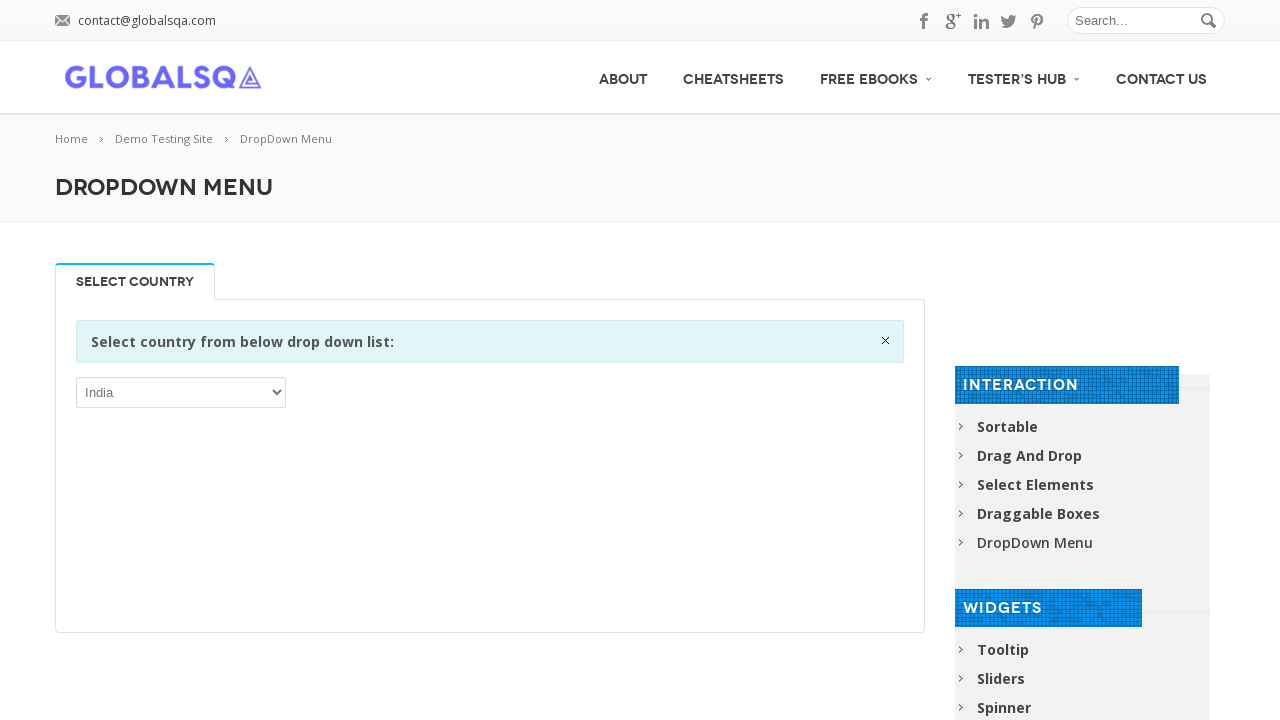